Tests iframe handling by navigating to a frames page, switching between multiple frames, and interacting with elements inside them

Starting URL: https://demoqa.com/

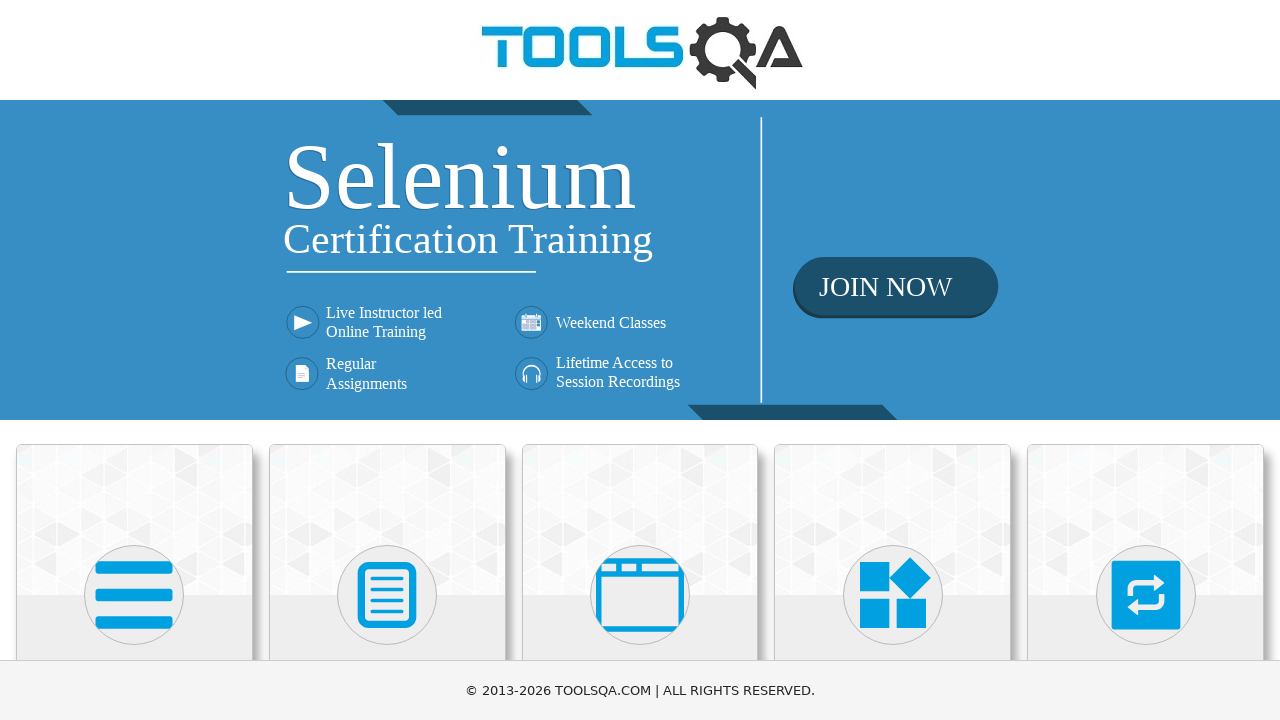

Scrolled to bottom of main page
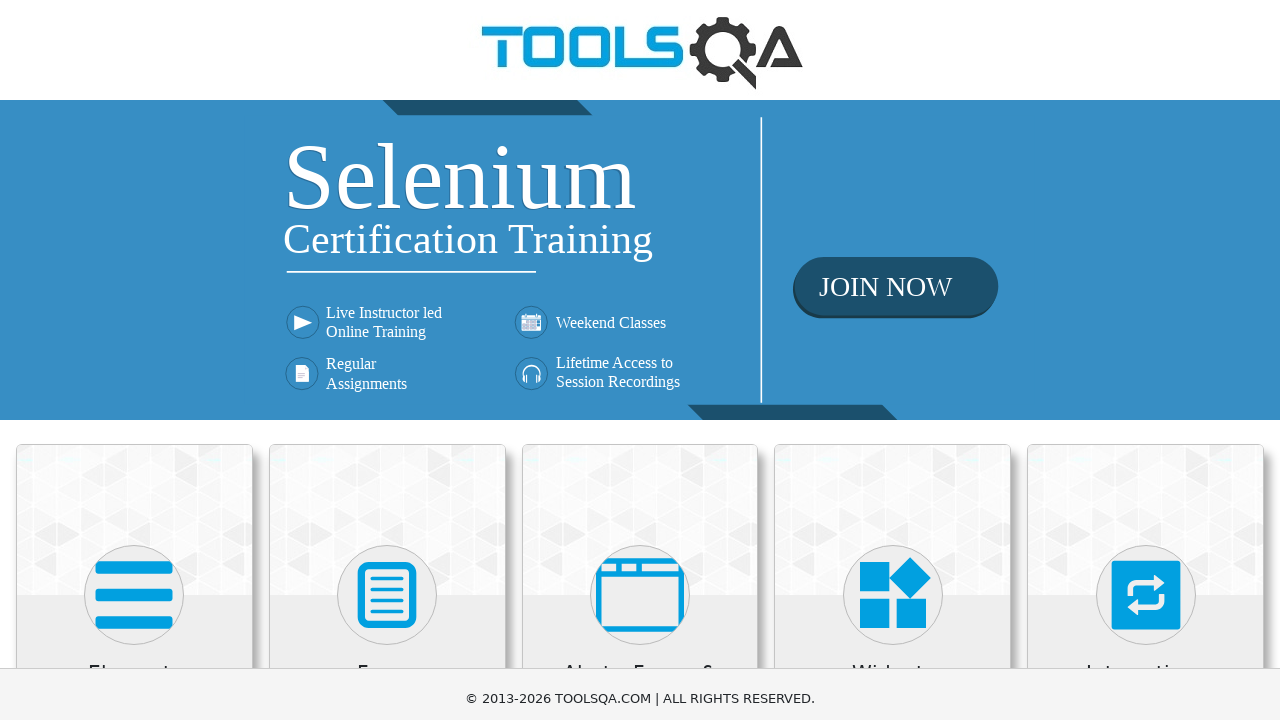

Clicked on 'Alerts, Frame & Windows' section at (640, 24) on xpath=//h5[text()='Alerts, Frame & Windows']
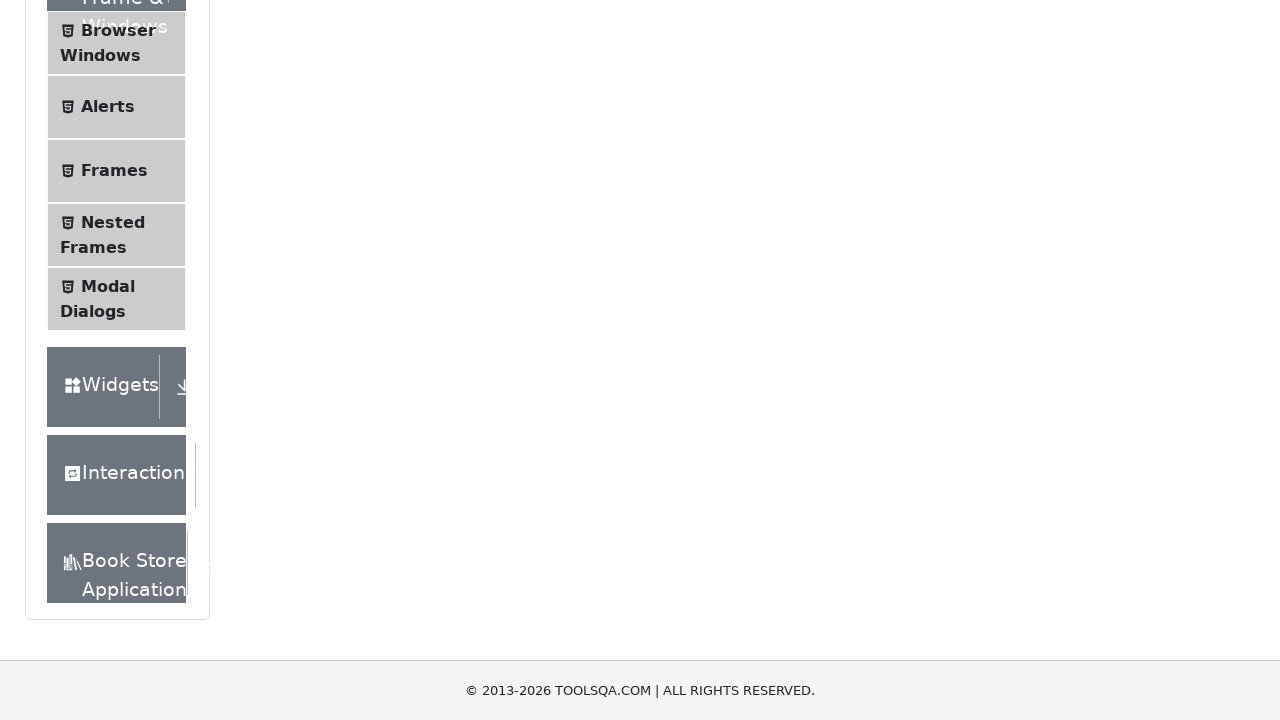

Clicked on 'Frames' menu item at (114, 171) on xpath=//span[text()='Frames']
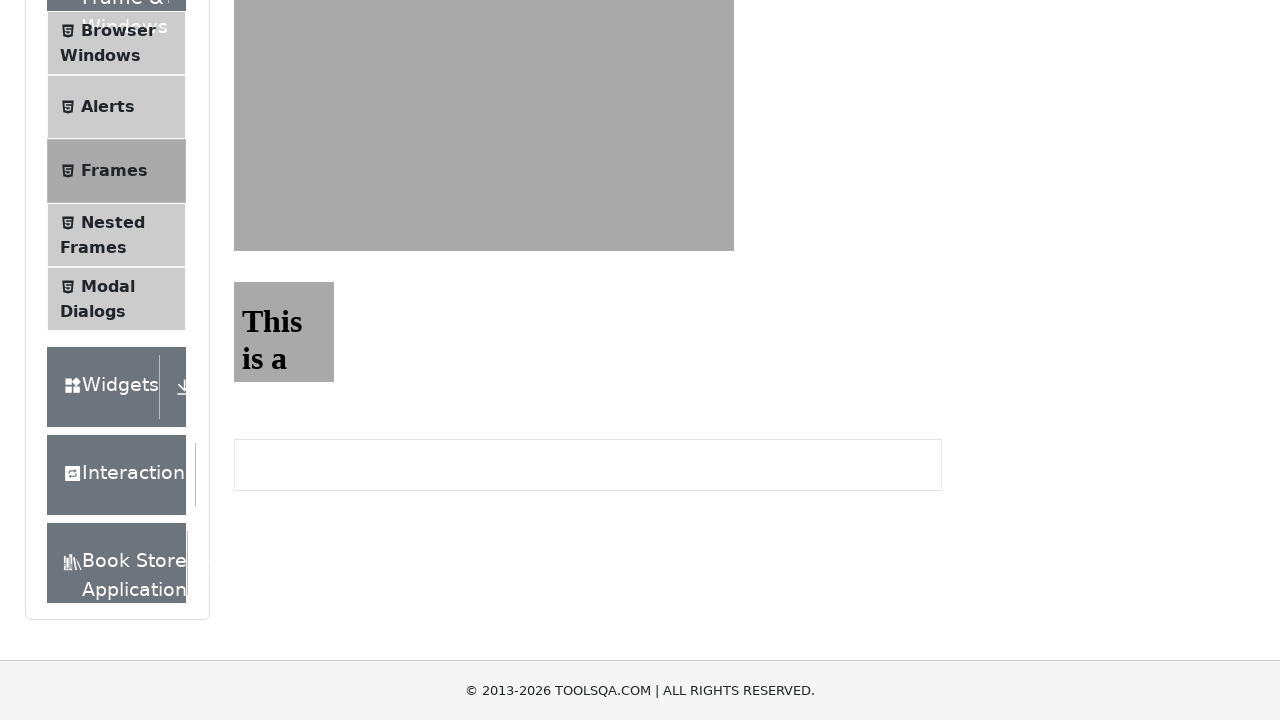

Switched to first frame and retrieved text: 'This is a sample page'
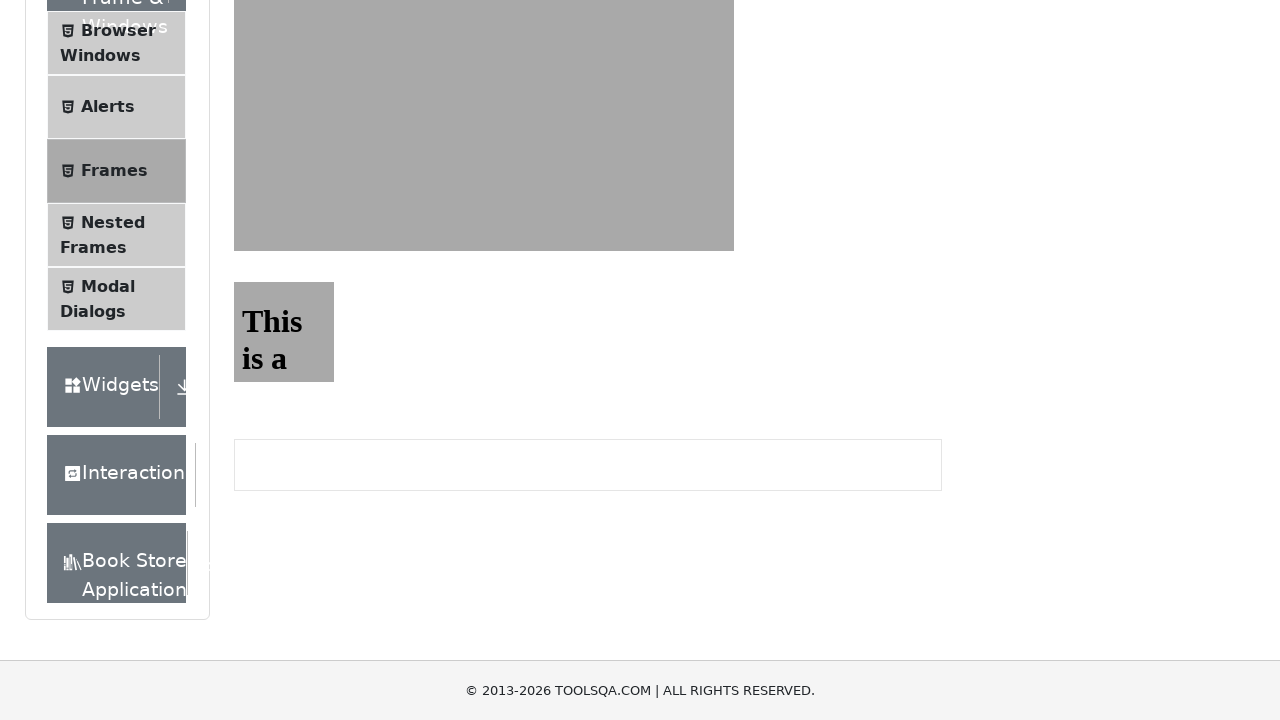

Scrolled to bottom of main page again
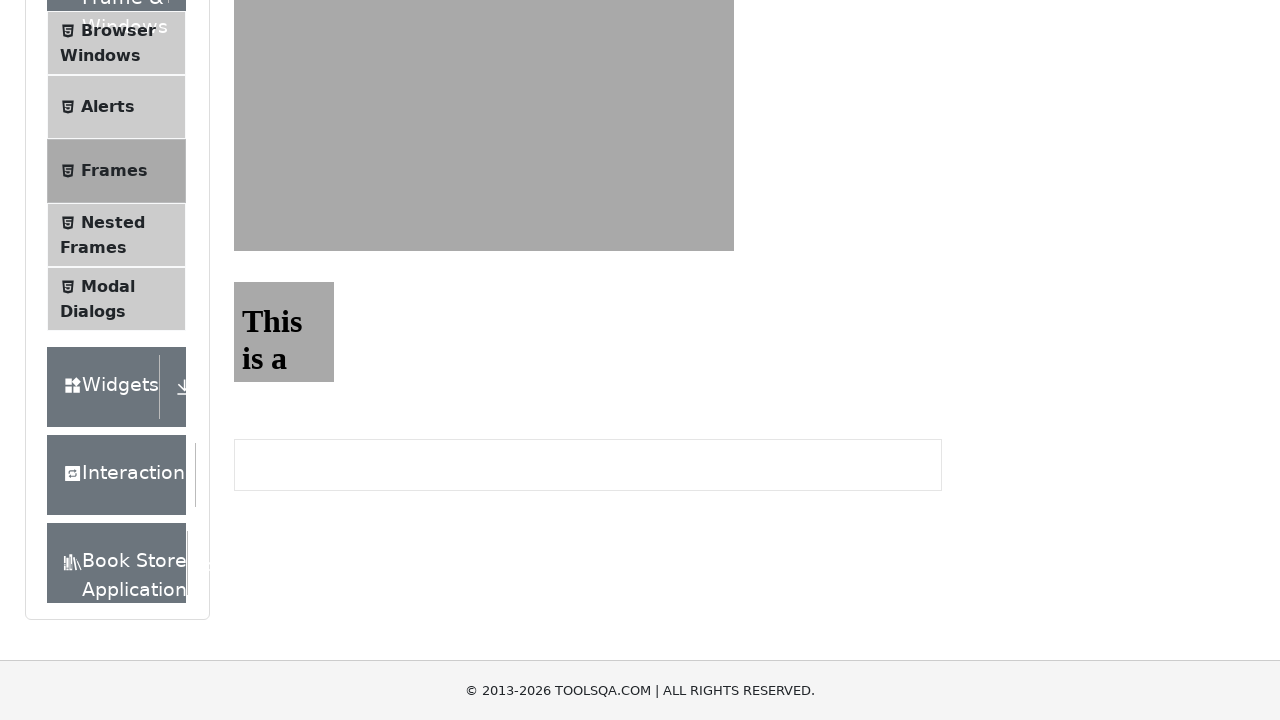

Switched to second frame and scrolled within it by 200, 200 pixels
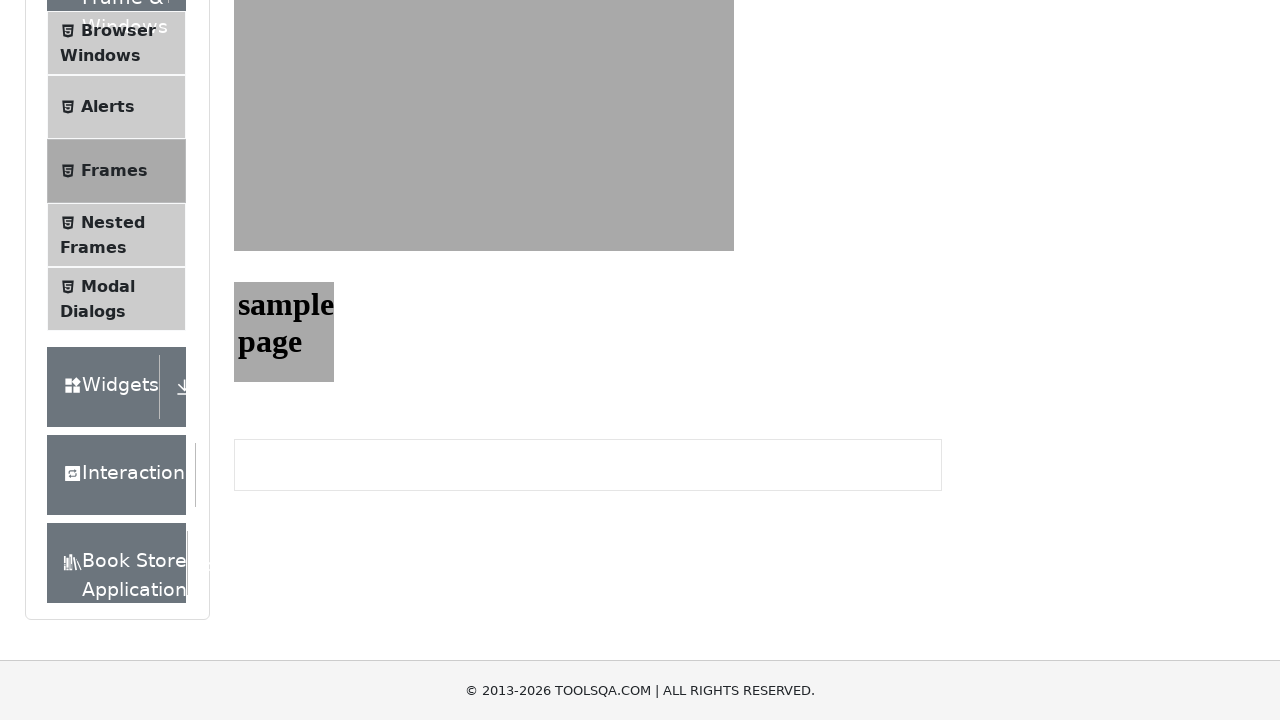

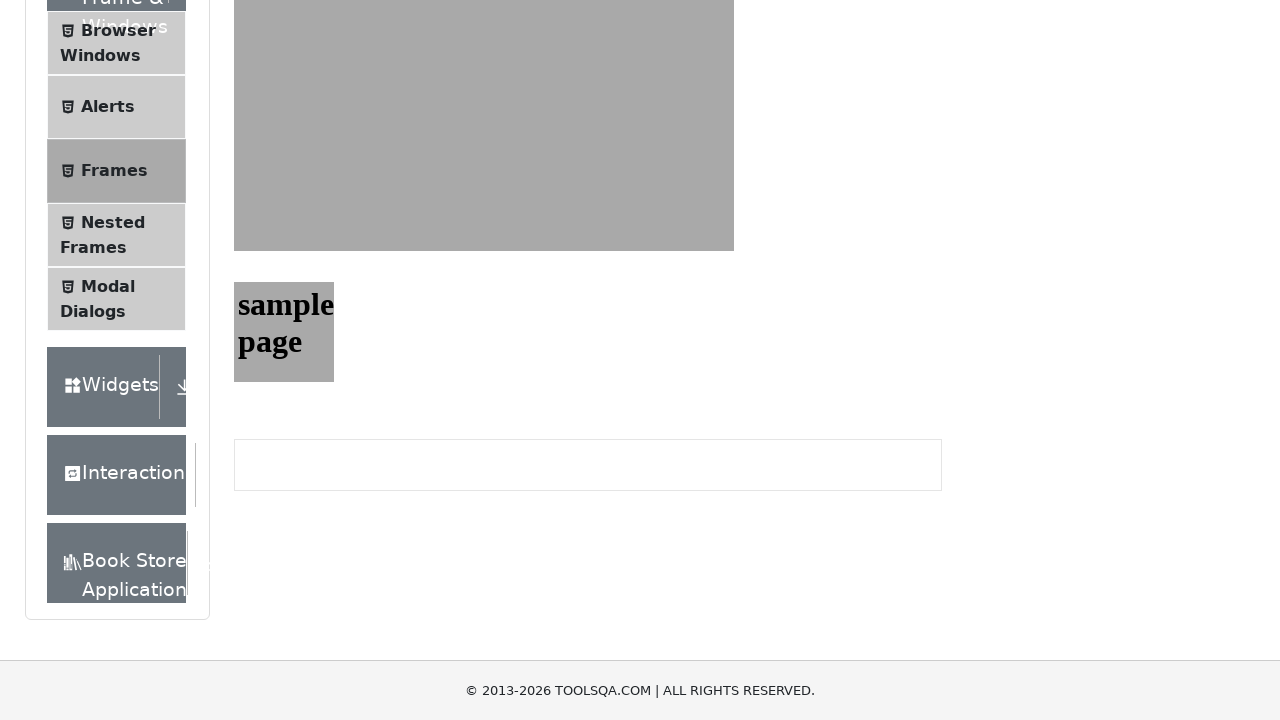